Tests a practice form by filling in personal details (name, email, password, birthday), selecting radio buttons, checkboxes, and dropdown options, then submitting the form and verifying success message.

Starting URL: https://rahulshettyacademy.com/angularpractice/

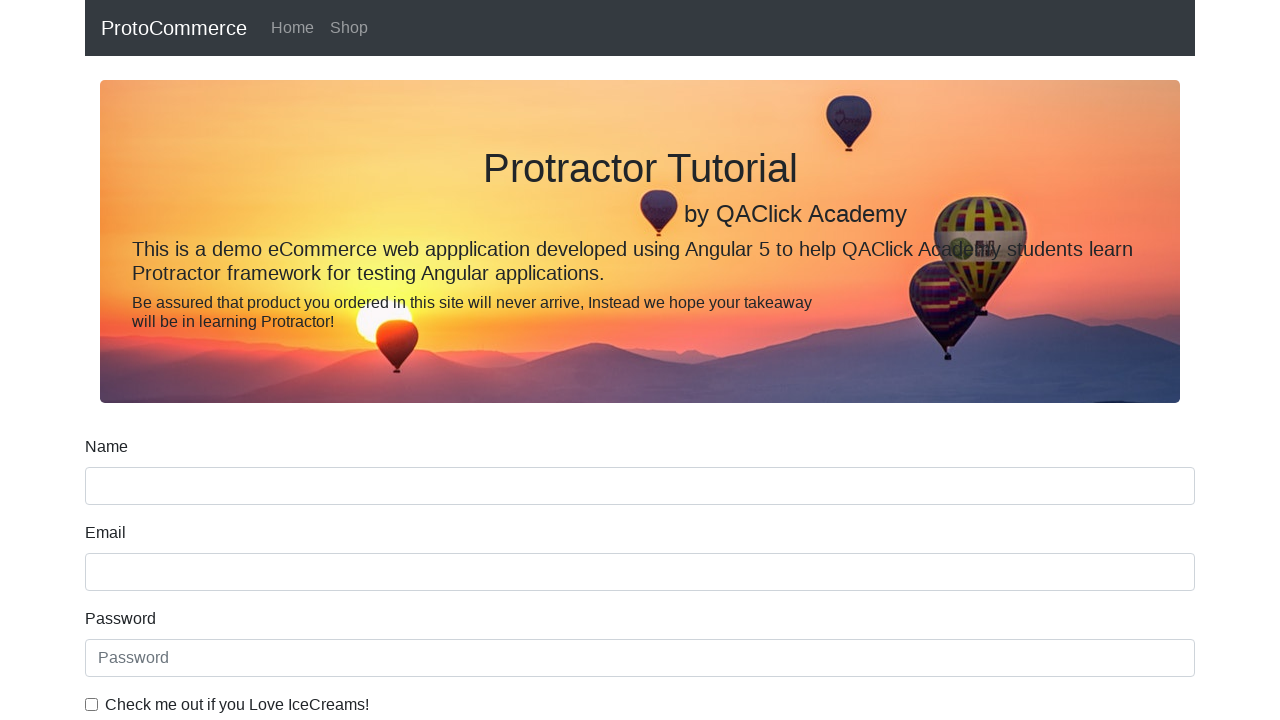

Filled name field with 'Rohit' on input[name='name']
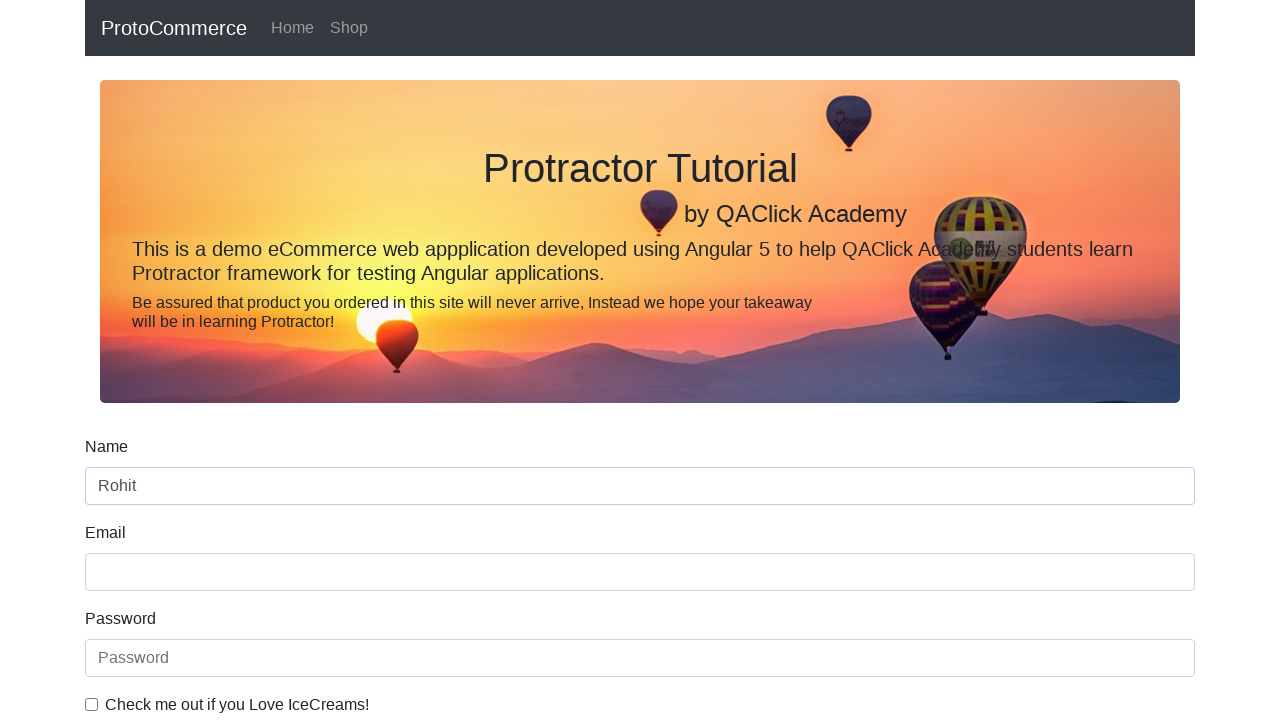

Filled email field with 'kaldaterohit9@gmail.com' on input[name='email']
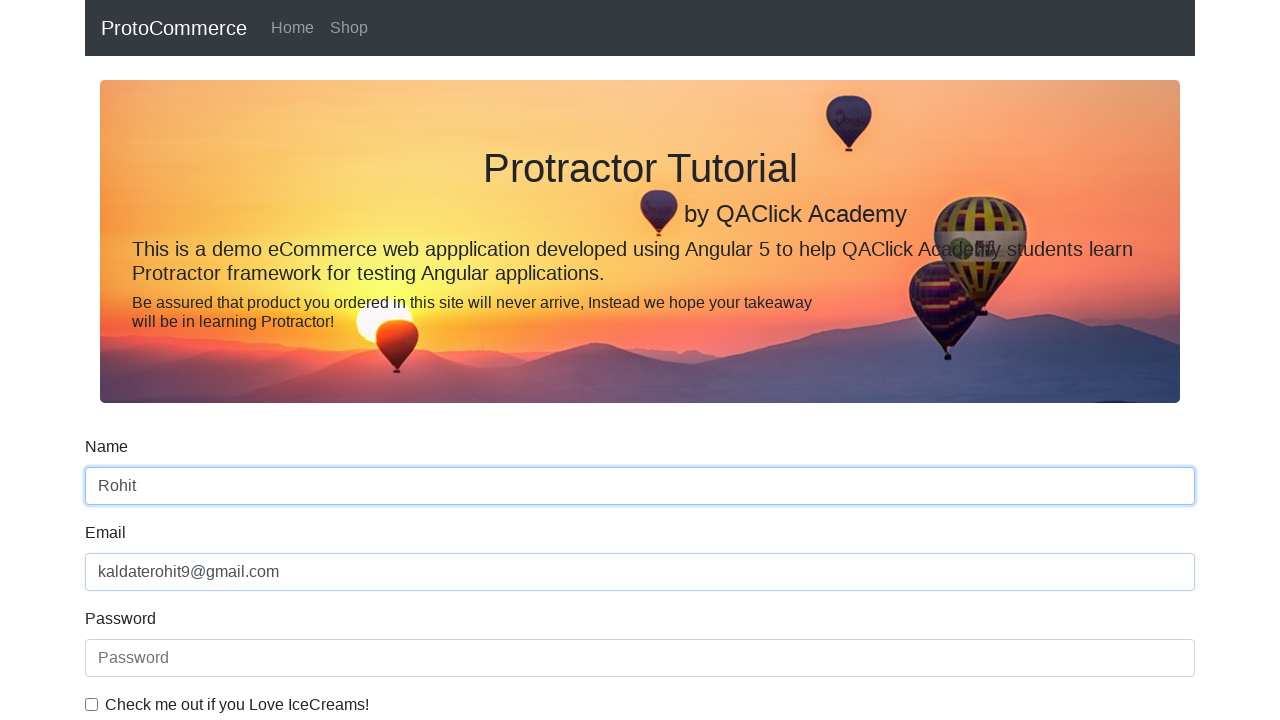

Filled password field with '1234567' on #exampleInputPassword1
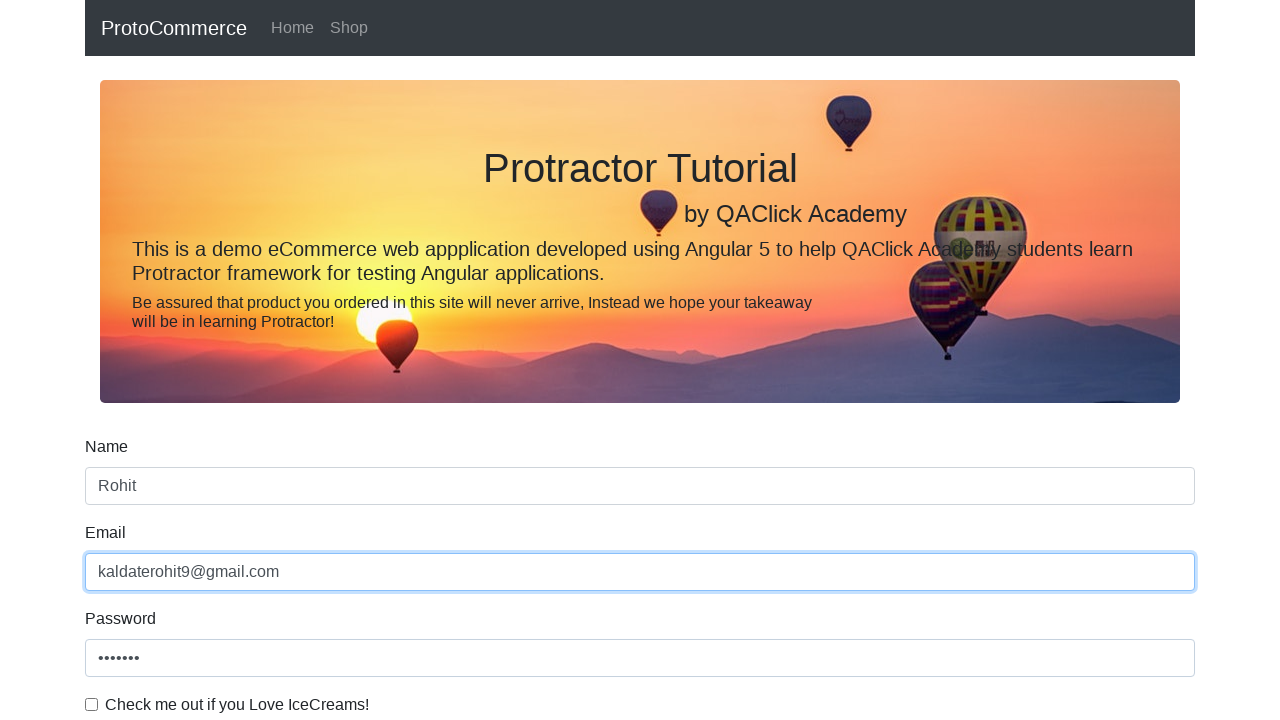

Clicked checkbox to agree to terms at (92, 704) on #exampleCheck1
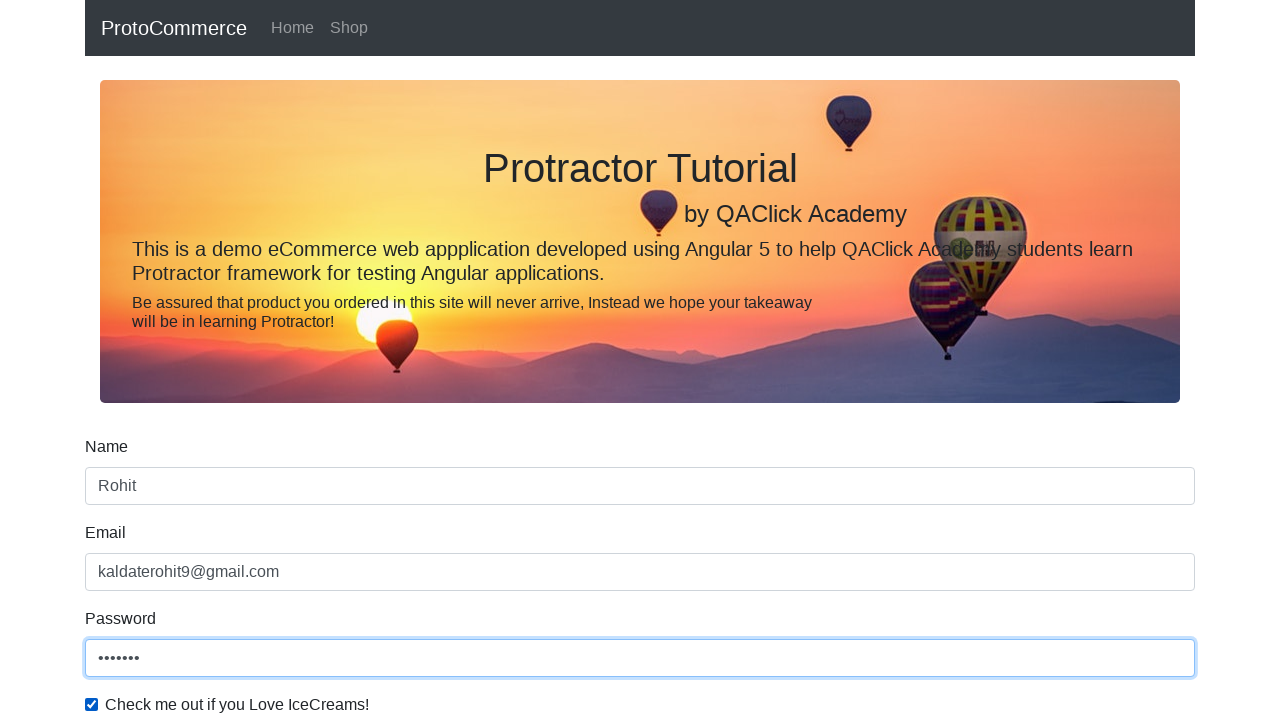

Selected Female radio button at (326, 360) on #inlineRadio2
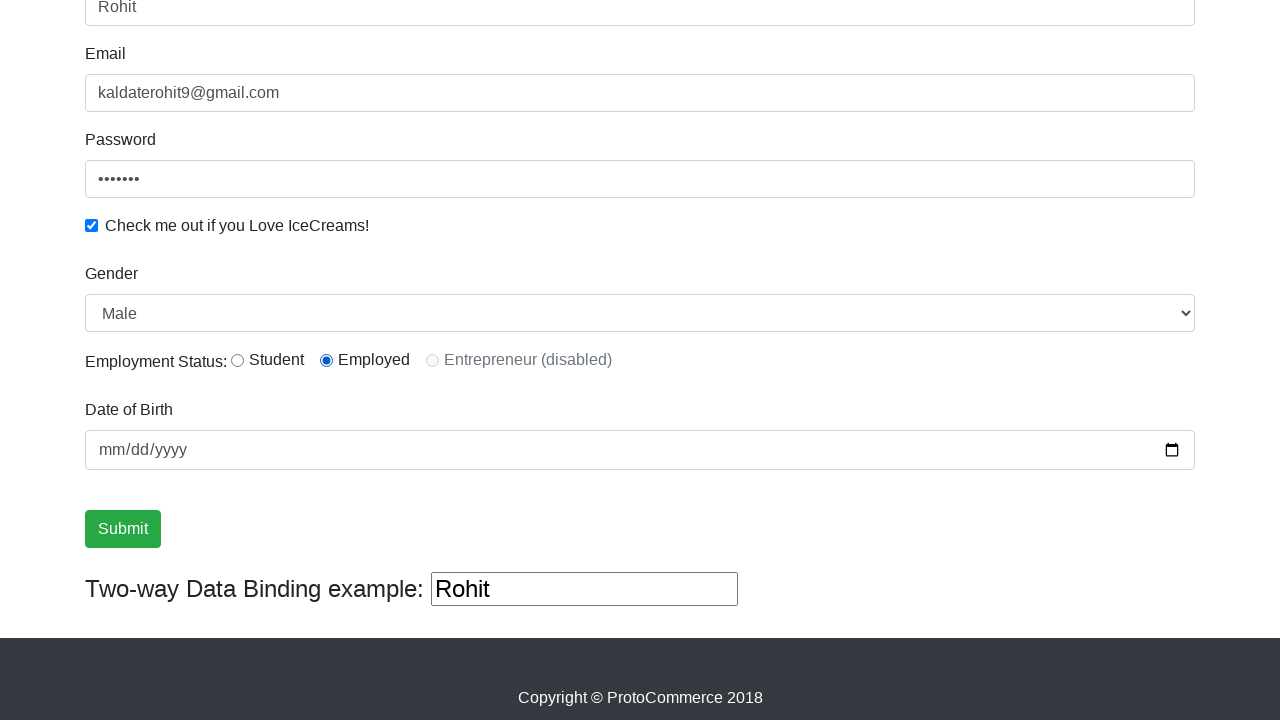

Filled birthday field with '2000-11-26' on input[name='bday']
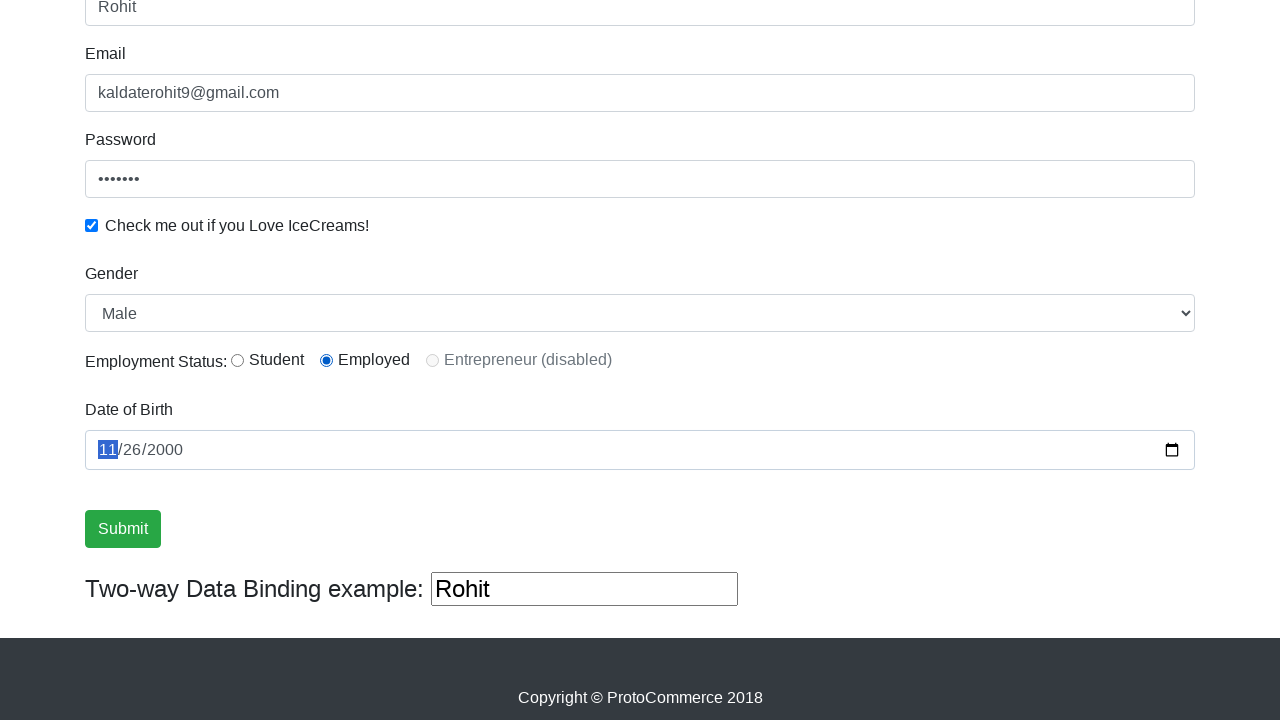

Clicked submit button to submit form at (123, 529) on input[value='Submit']
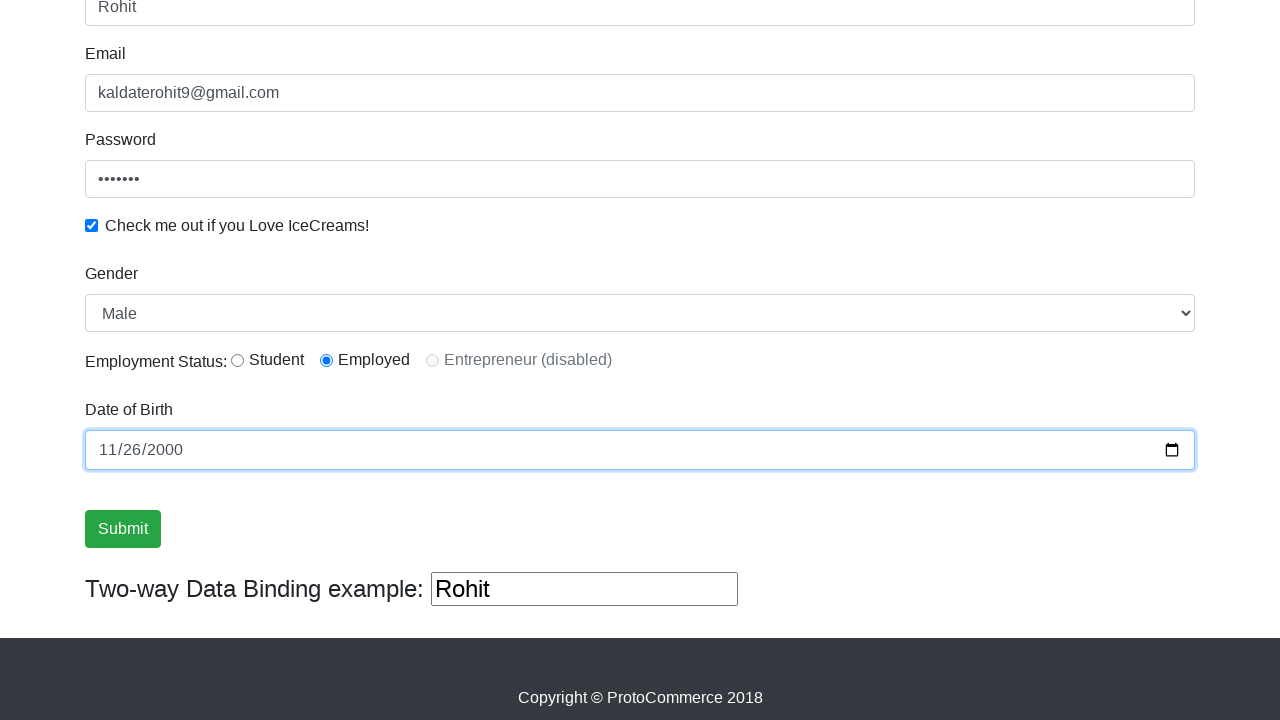

Success alert message appeared
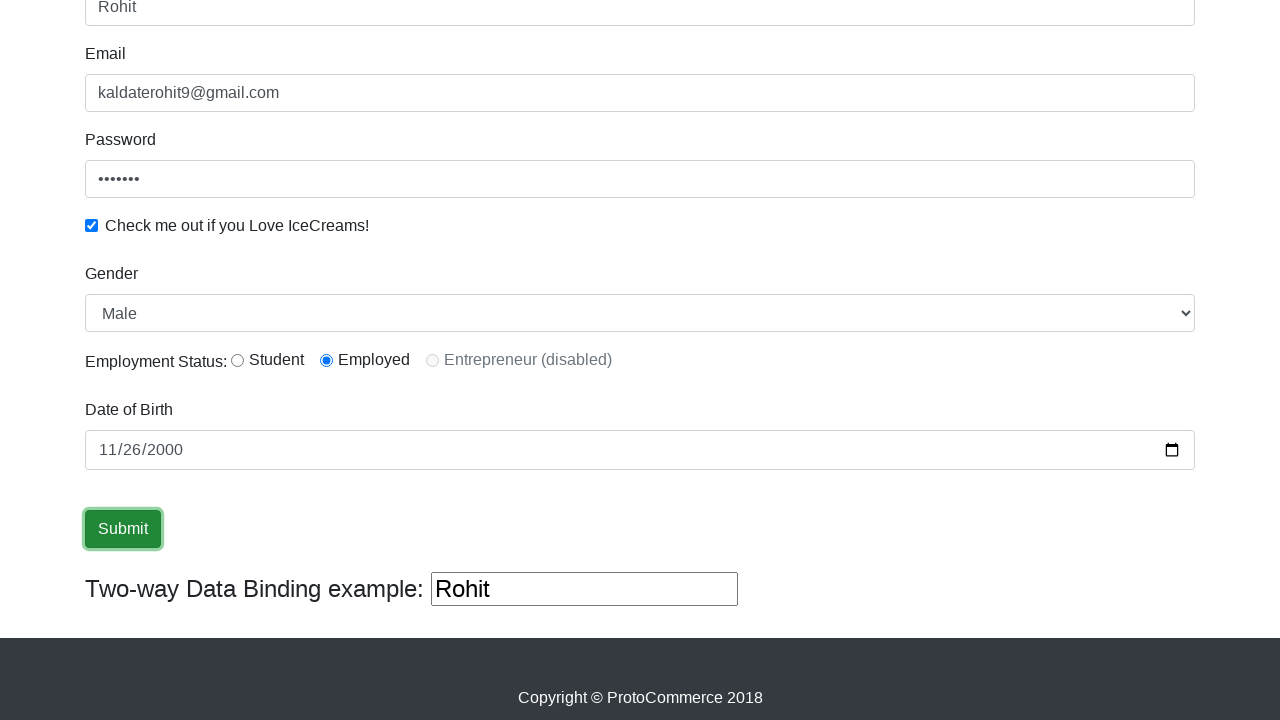

Retrieved alert text: '
                    ×
                    Success! The Form has been submitted successfully!.
                  '
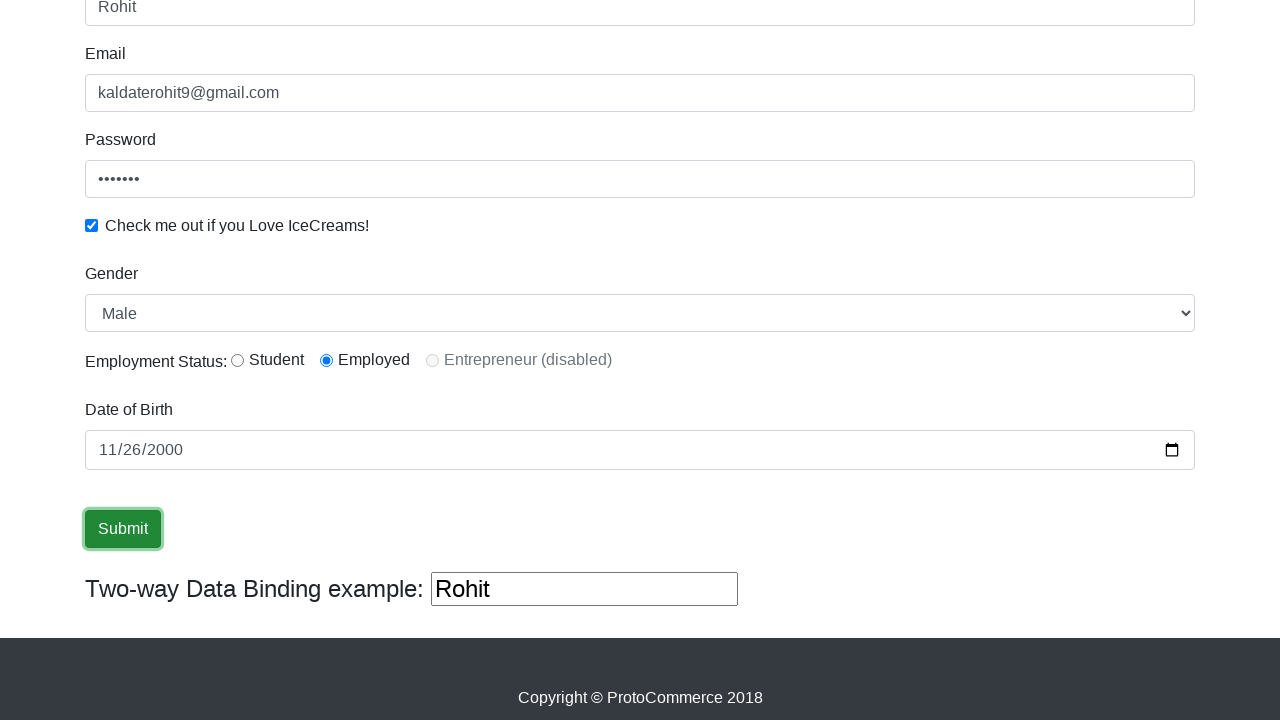

Verified that 'Success' is present in alert message
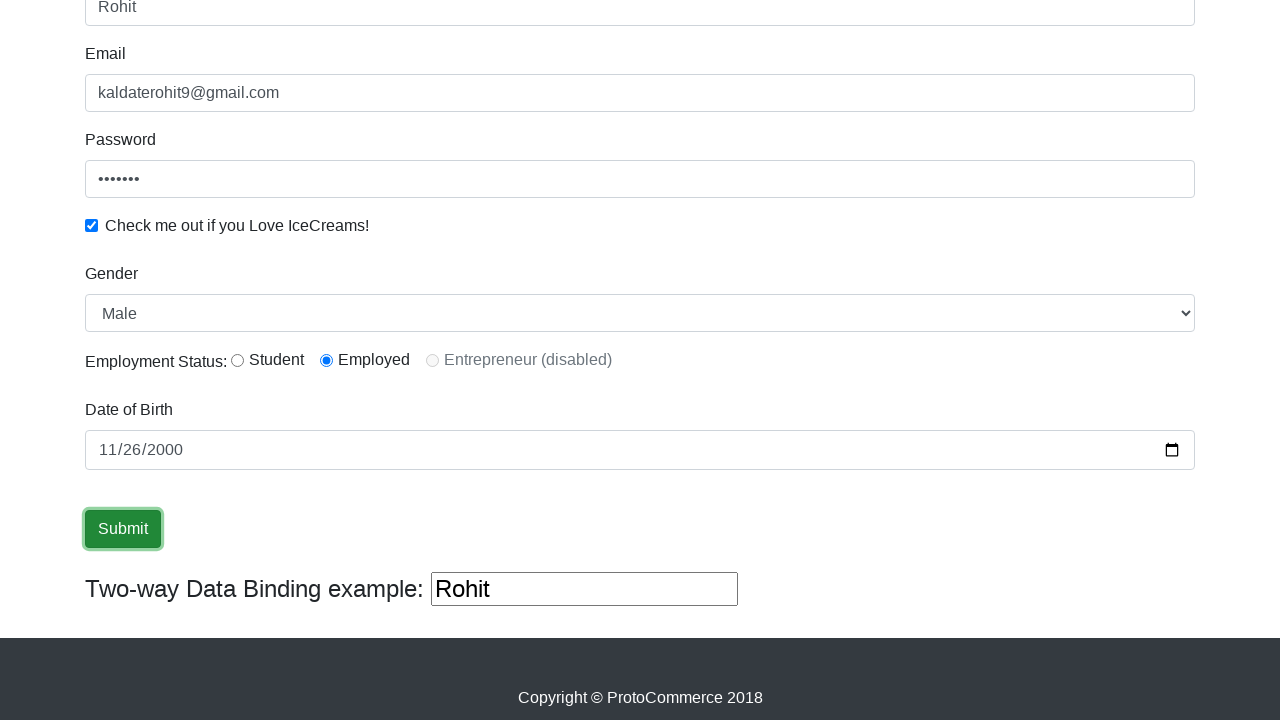

Filled third text input with 'Hello Rohit' on (//input[@type='text'])[3]
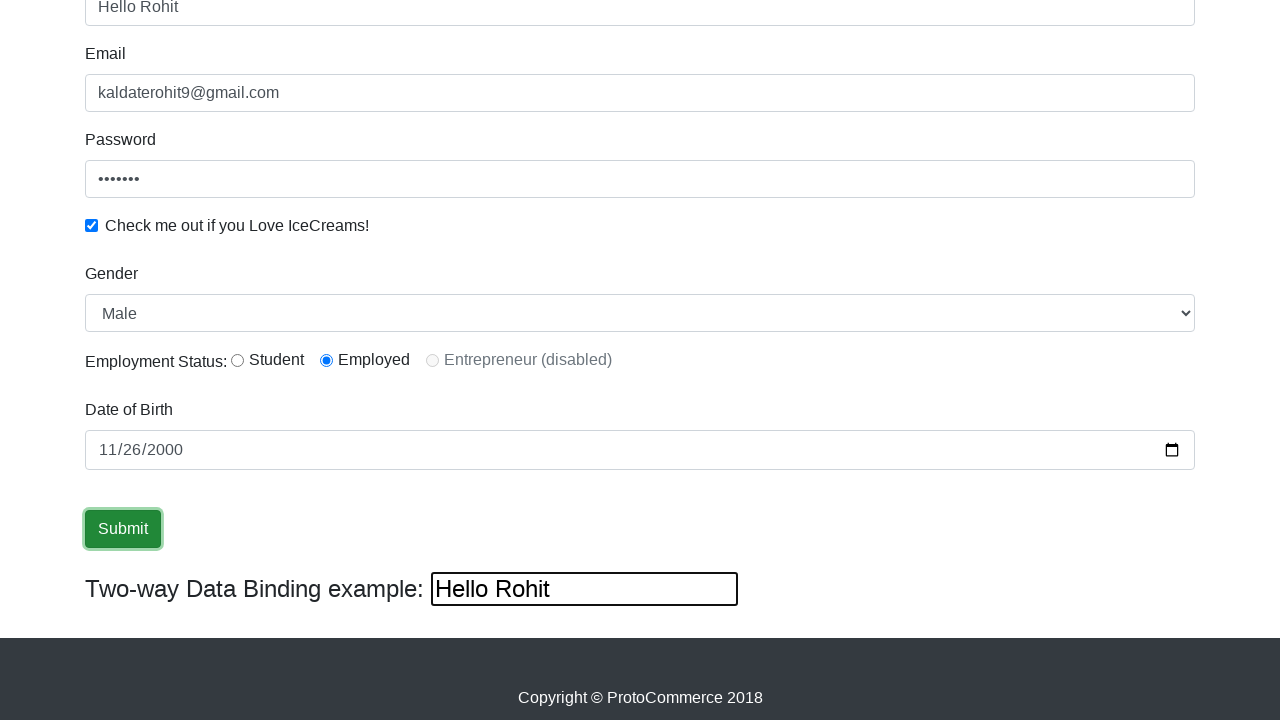

Cleared third text input field on (//input[@type='text'])[3]
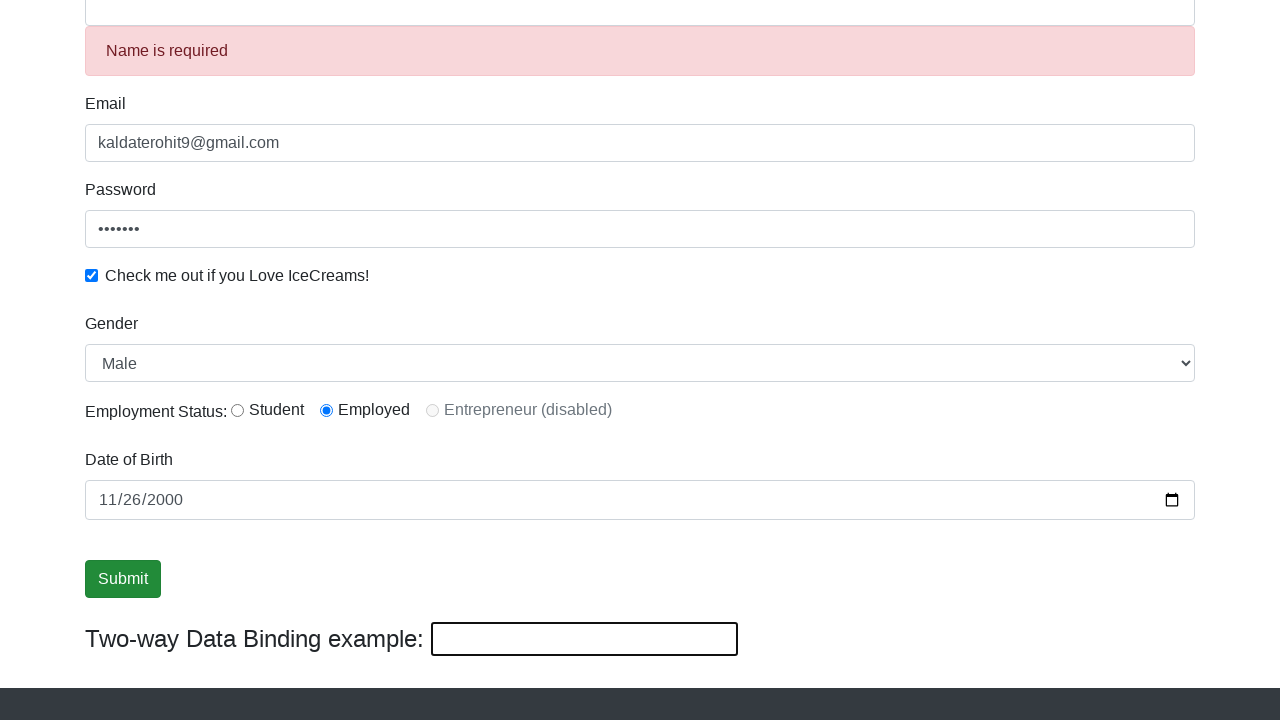

Selected Male option from dropdown by index 1 on #exampleFormControlSelect1
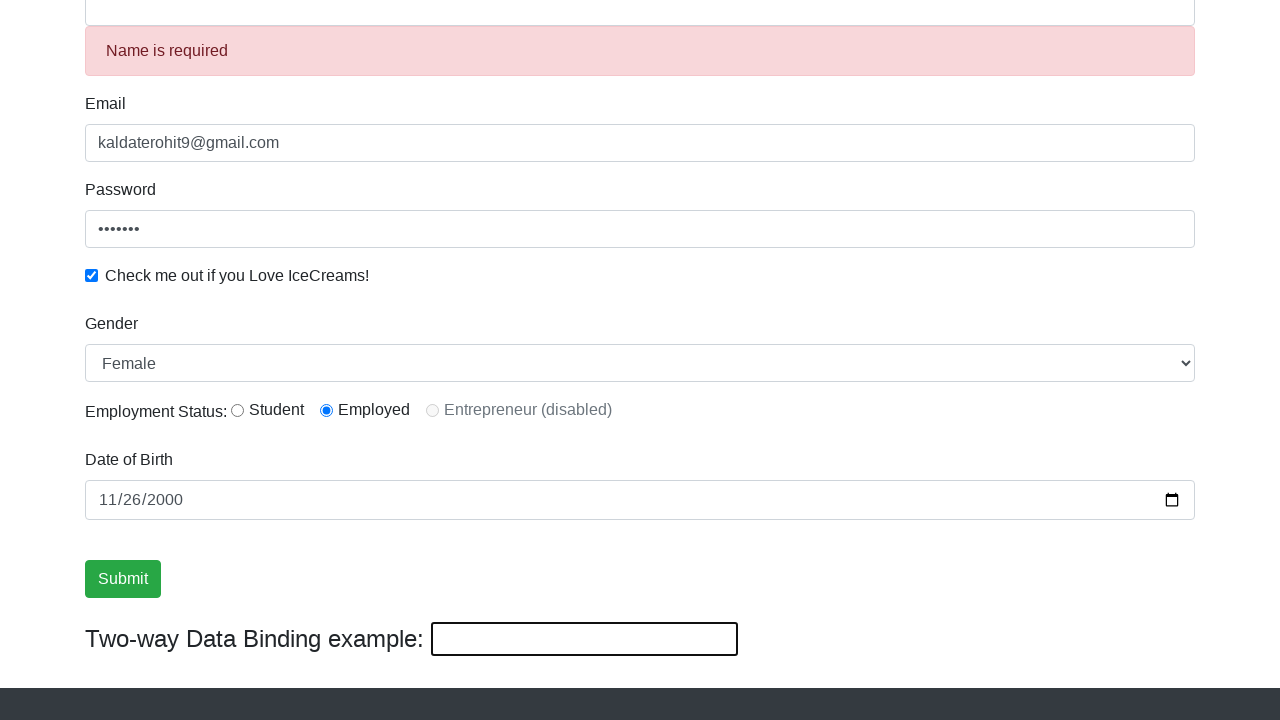

Selected Female option from dropdown by label on #exampleFormControlSelect1
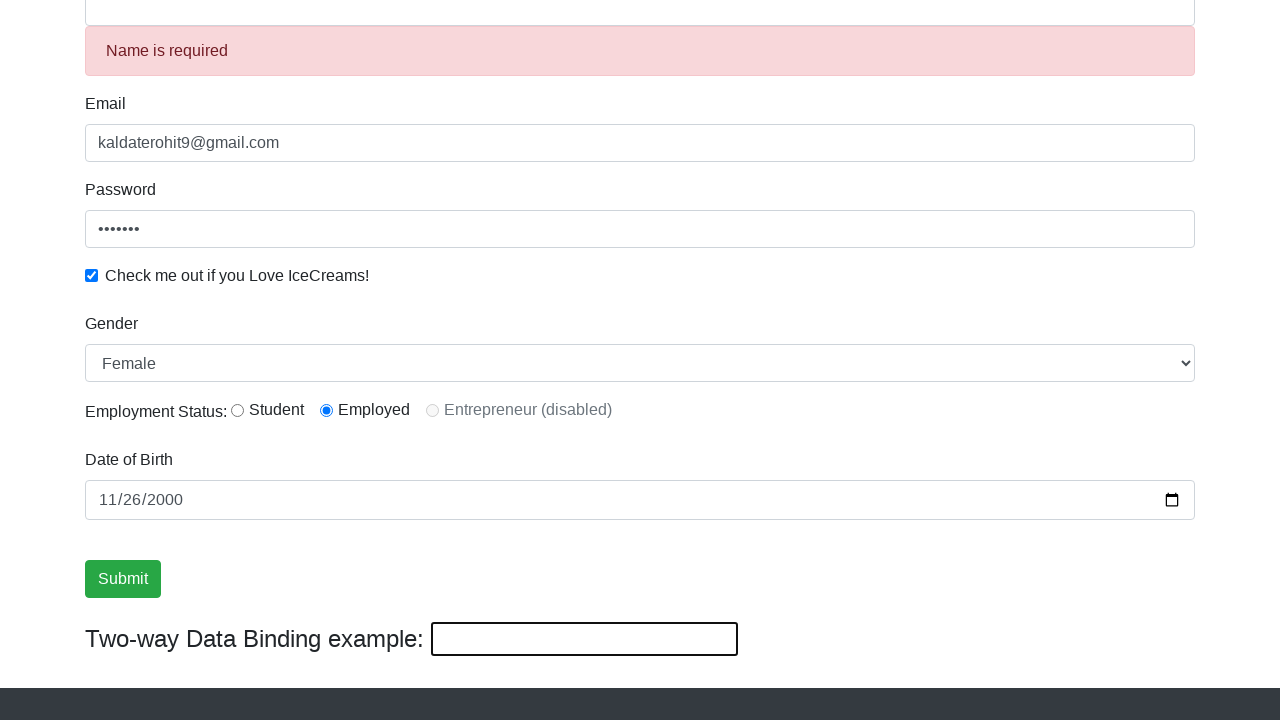

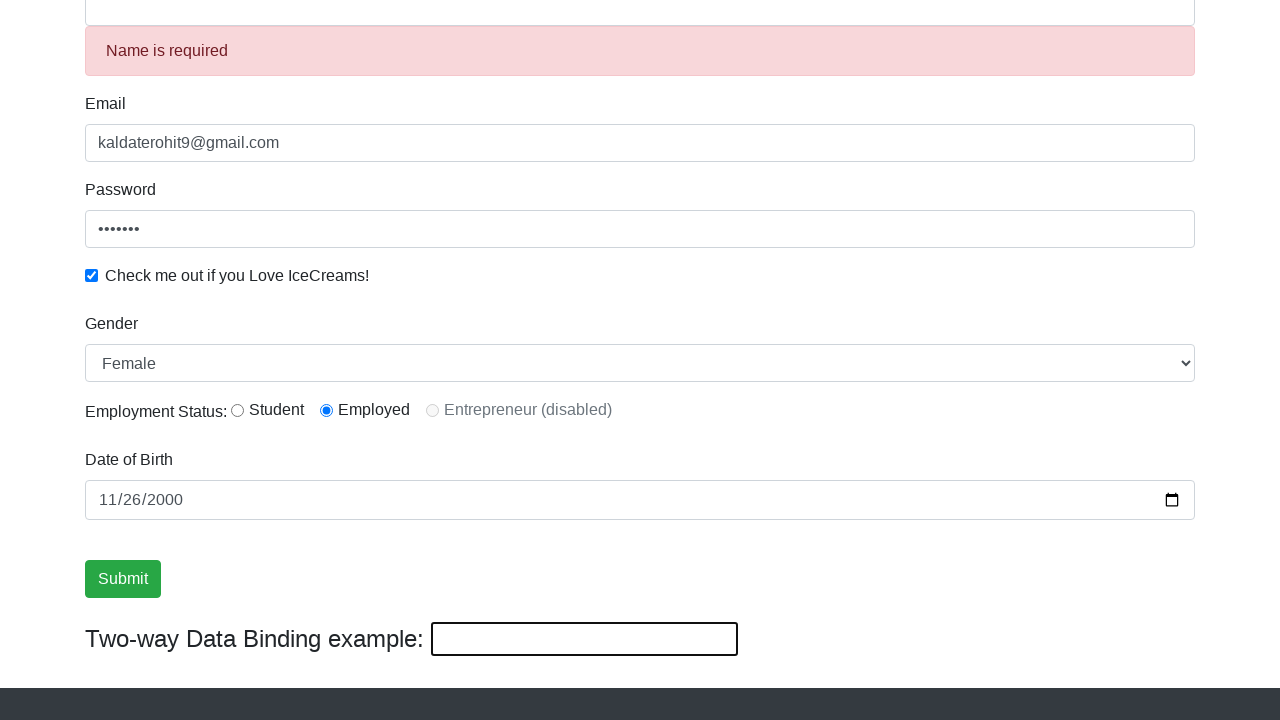